Navigates to the Actimind website and displays a JavaScript alert dialog to demonstrate JavaScript execution capabilities

Starting URL: https://www.actimind.com/

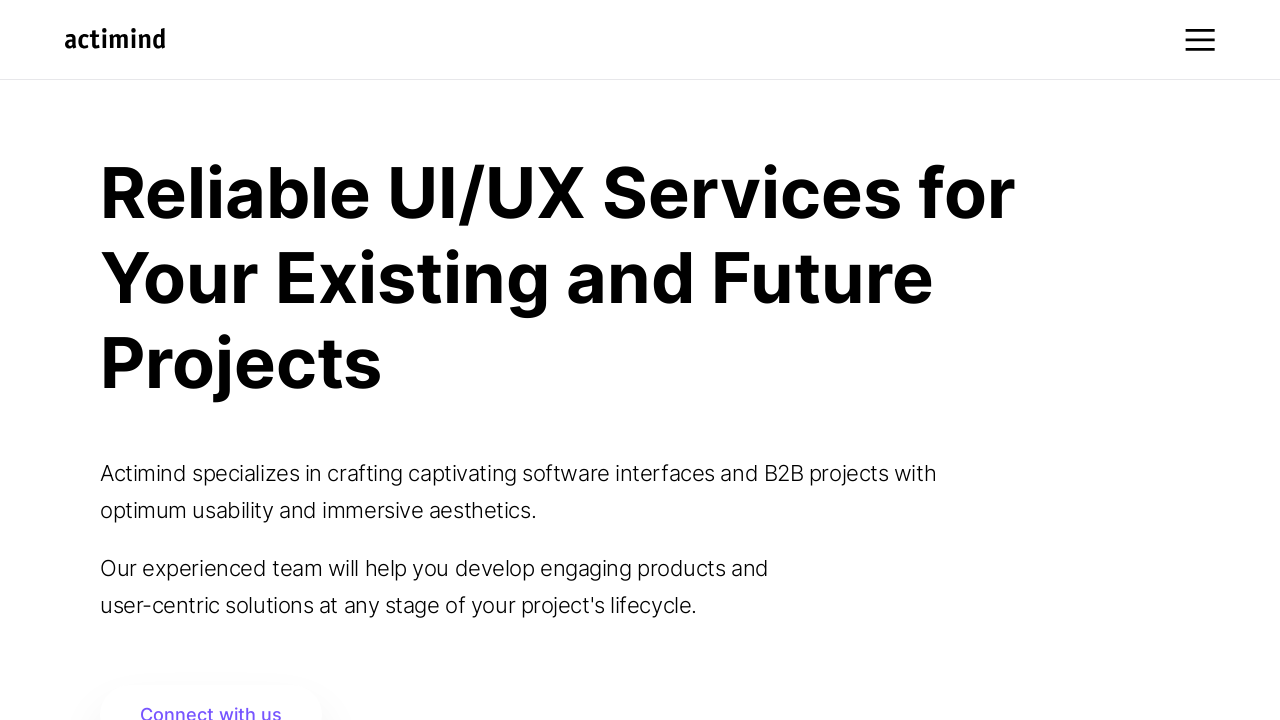

Navigated to Actimind website
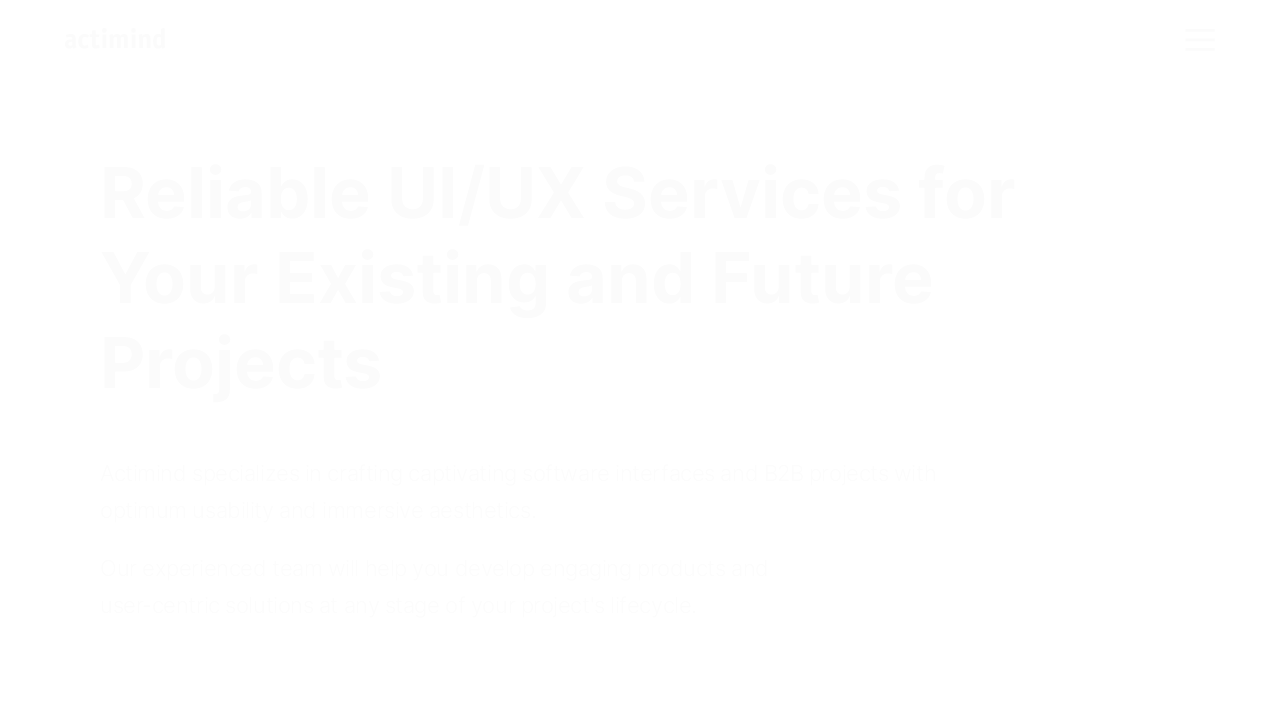

Executed JavaScript to display alert dialog with 'Santhosh'
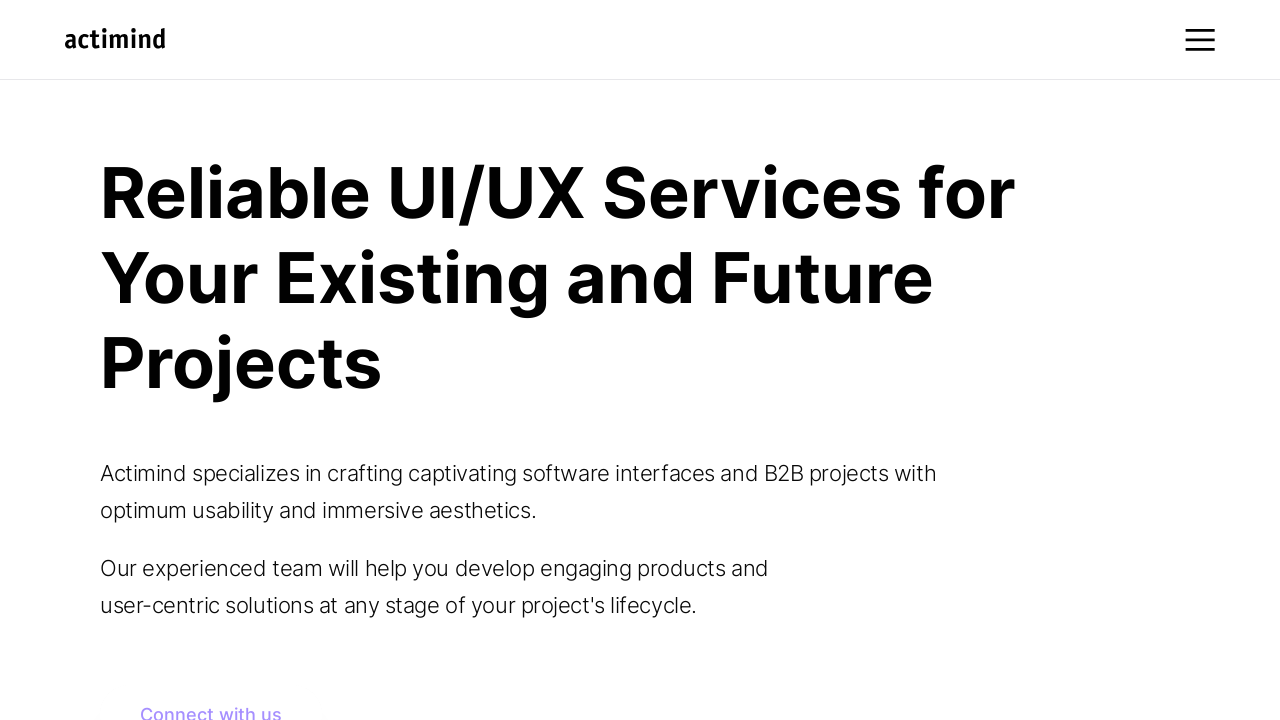

Alert dialog accepted
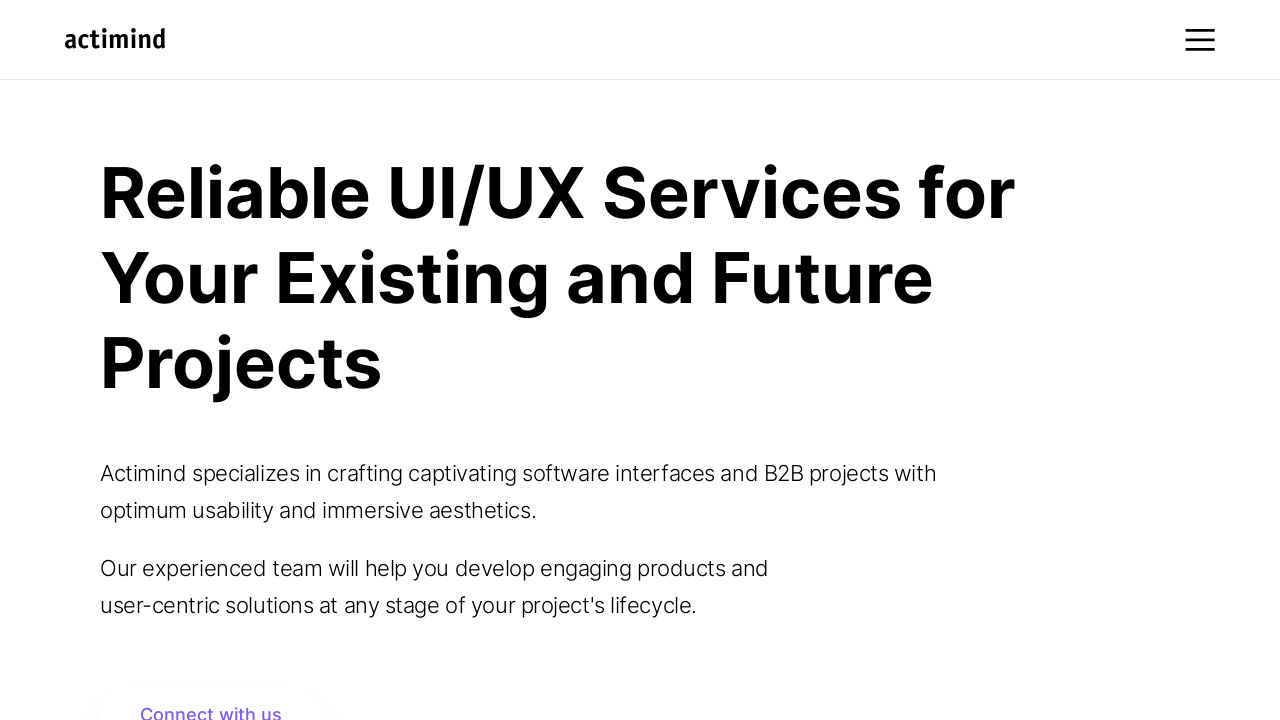

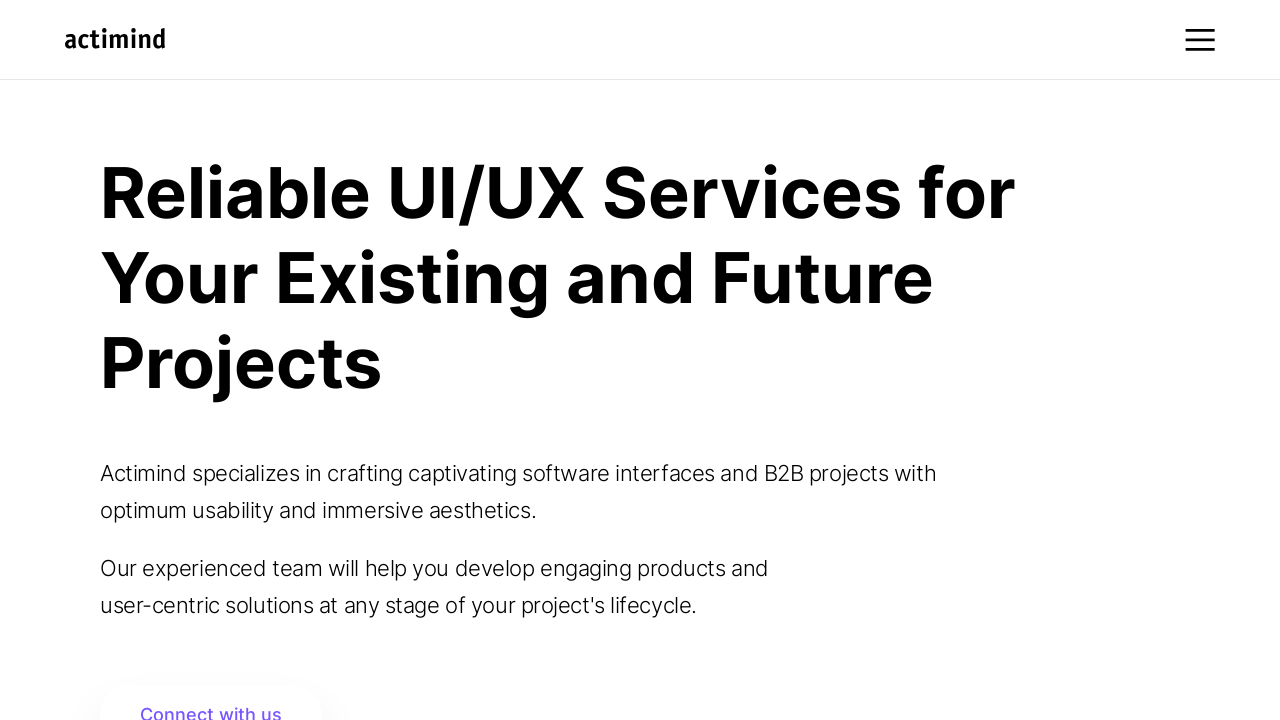